Tests A/B test opt-out by first visiting the main site, adding an opt-out cookie, then navigating to the A/B test page to verify it shows "No A/B Test".

Starting URL: http://the-internet.herokuapp.com

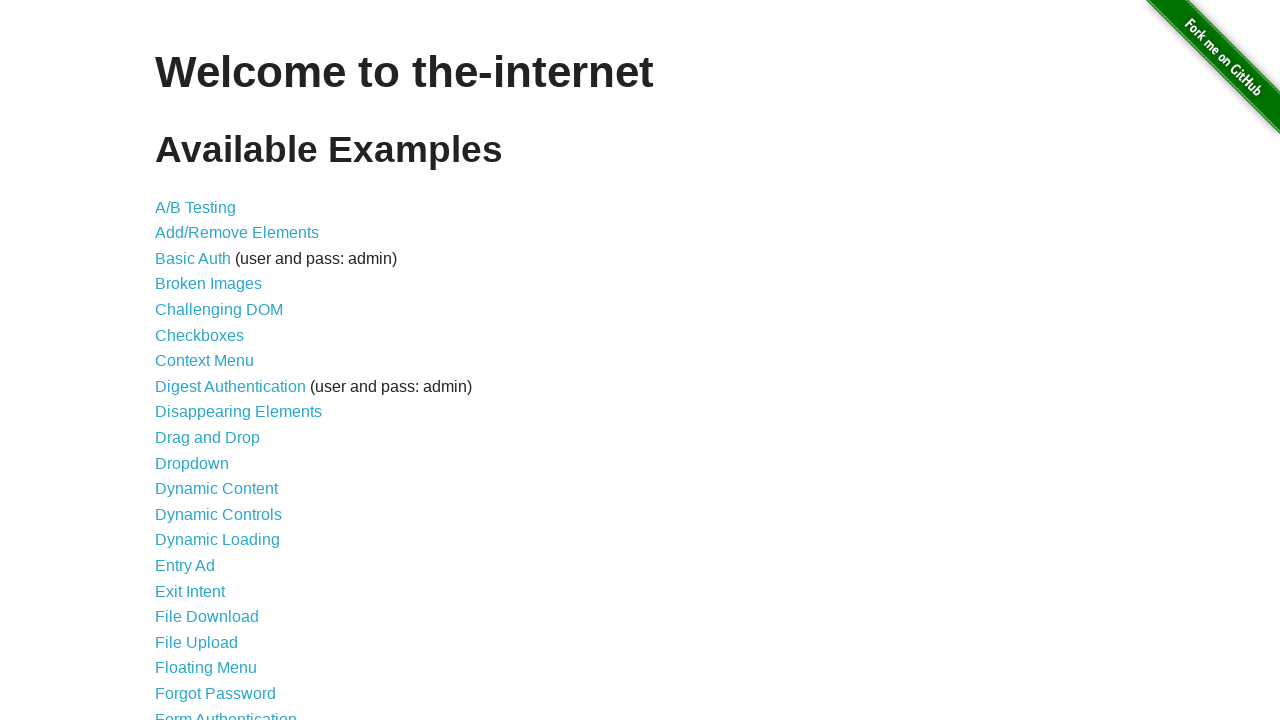

Added optimizelyOptOut cookie to context
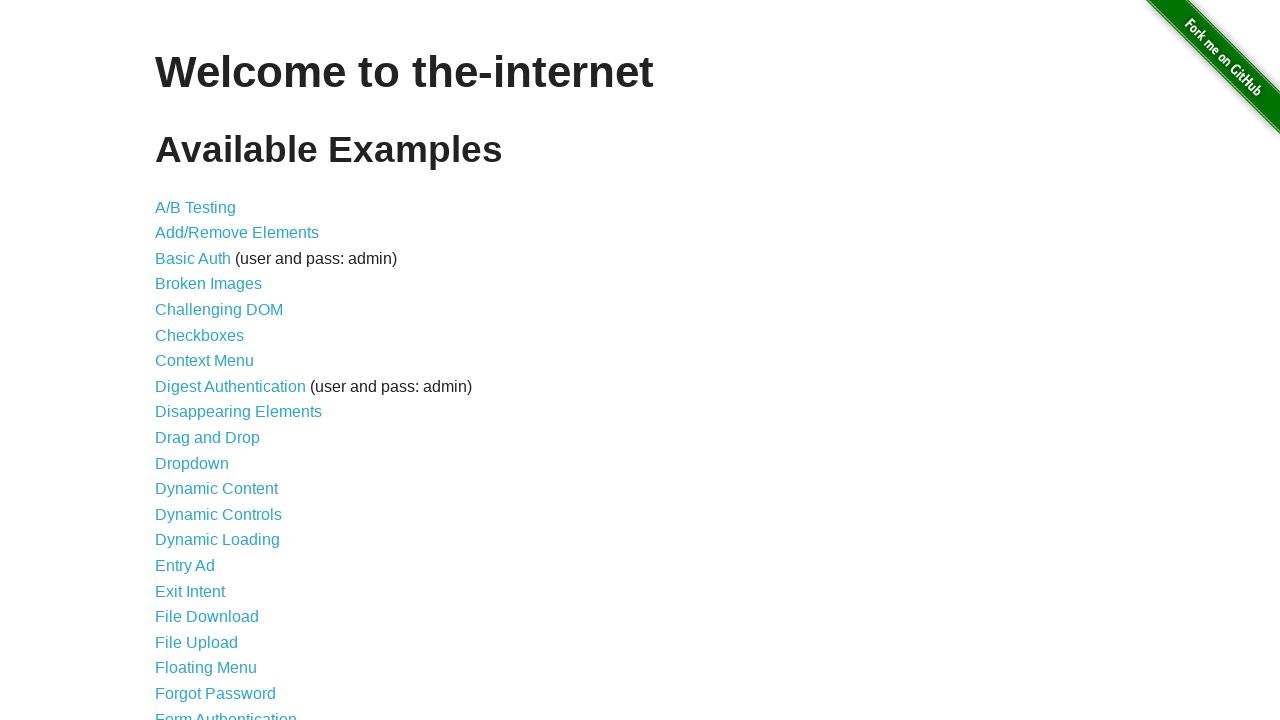

Navigated to A/B test page
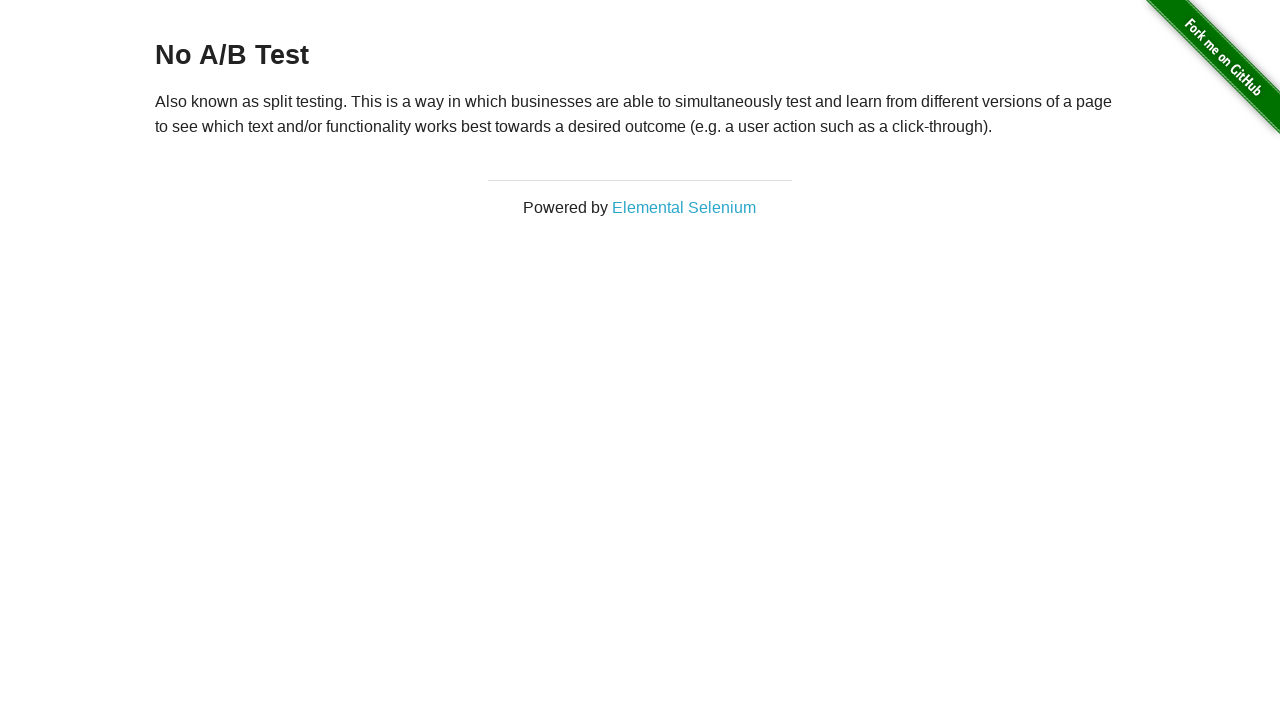

Retrieved heading text from page
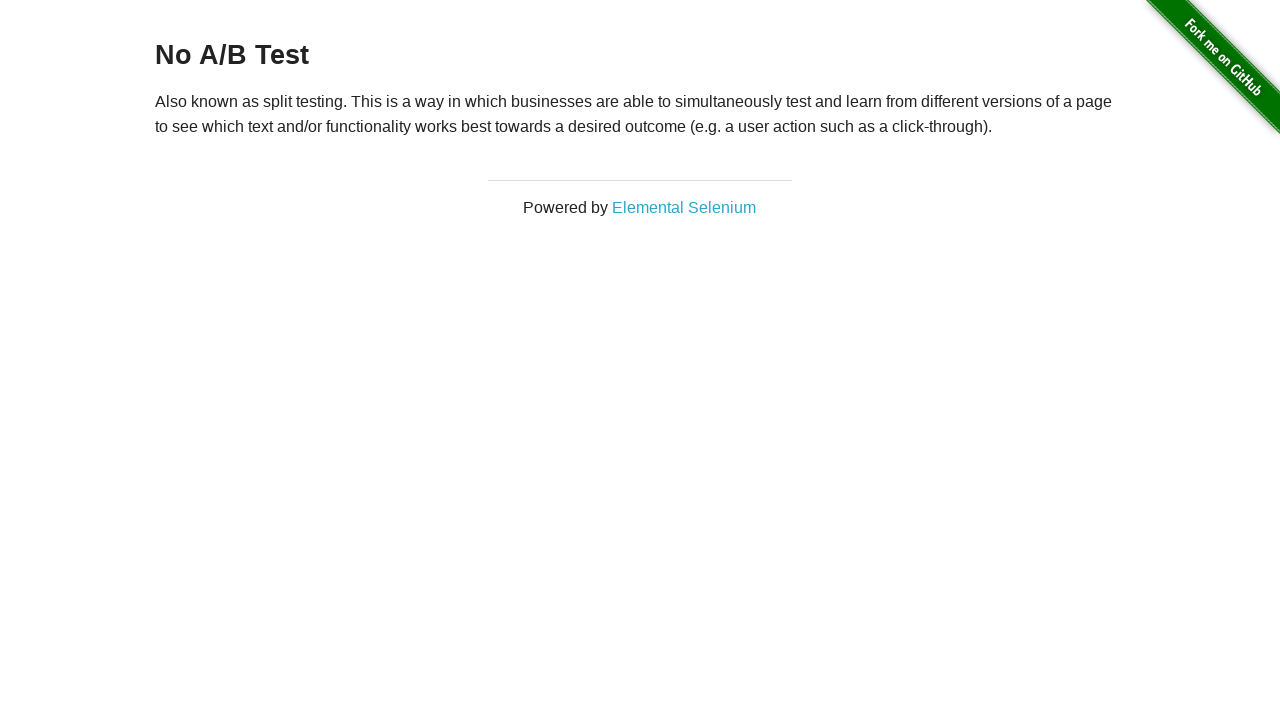

Verified heading displays 'No A/B Test' - opt-out cookie working correctly
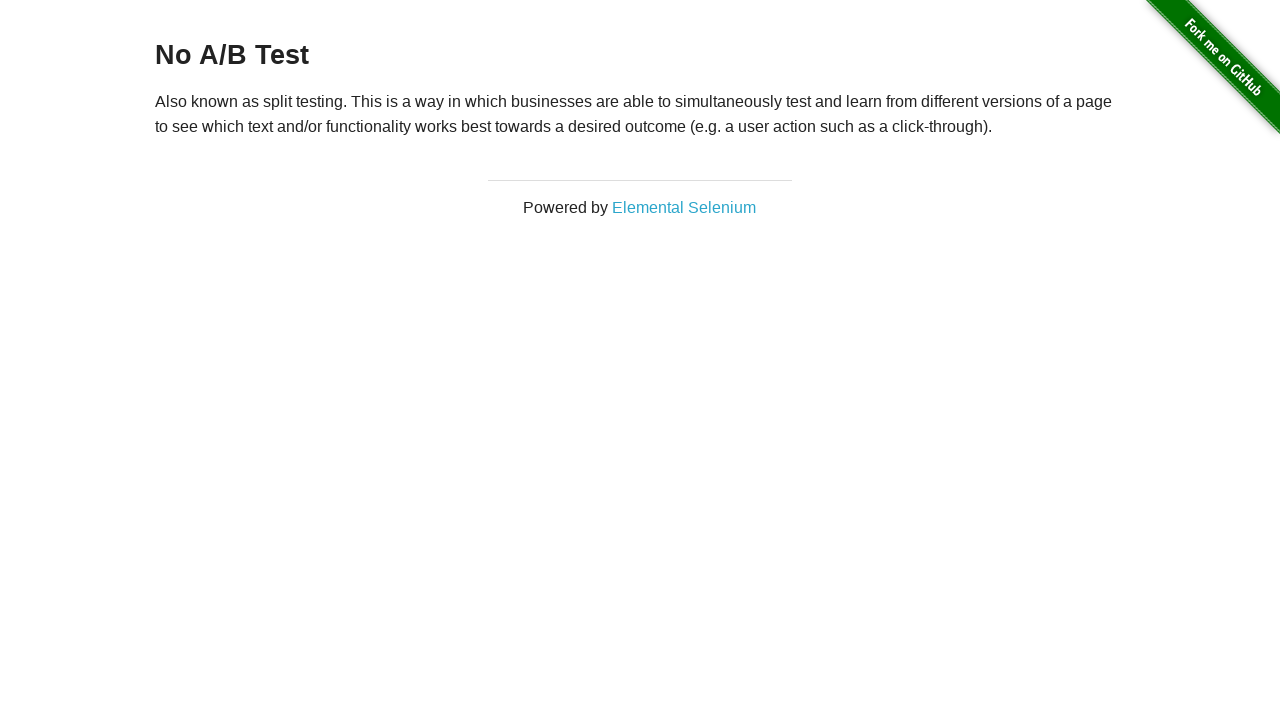

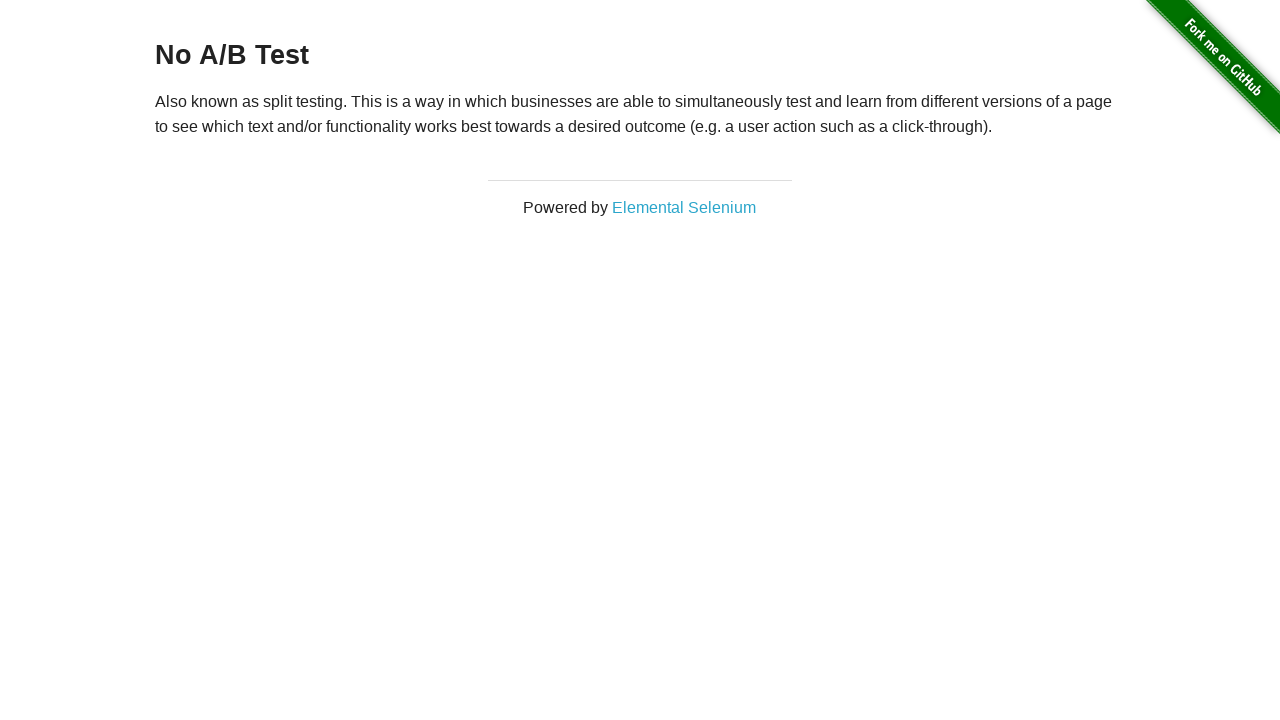